Tests a registration form by filling in first name, last name fields and selecting a gender option

Starting URL: https://loopcamp.vercel.app/registration_form.html

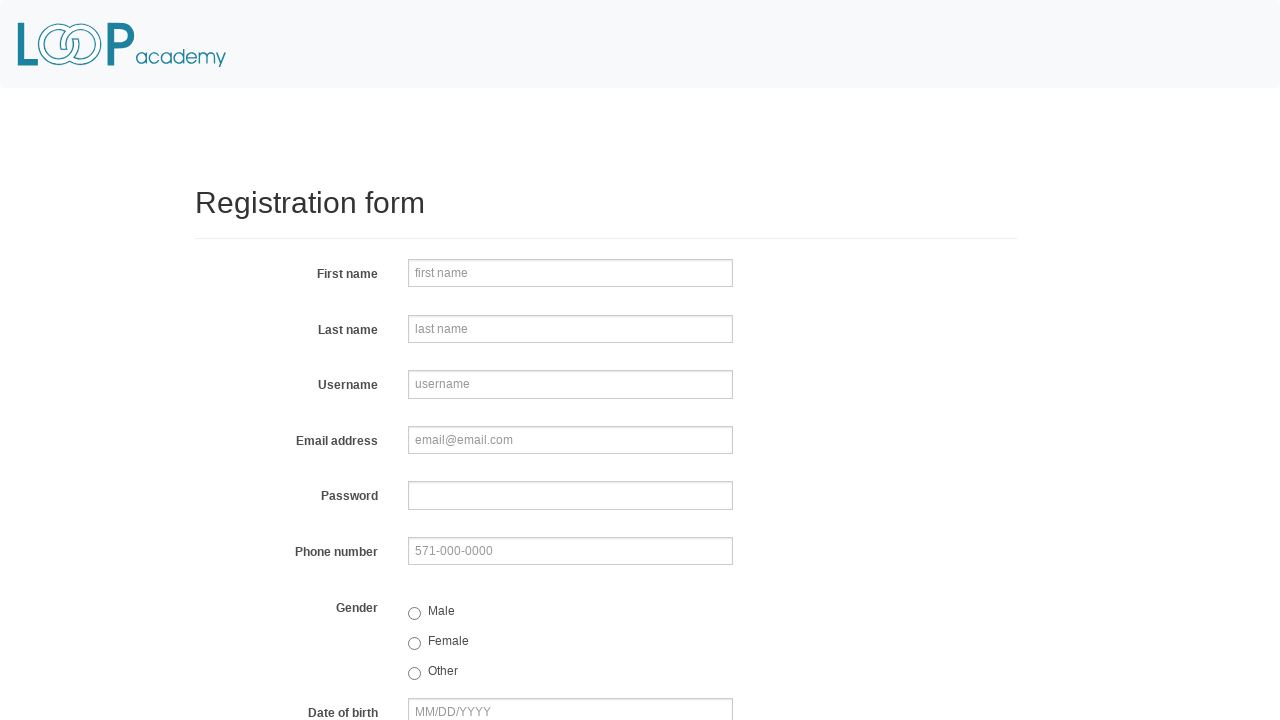

Filled first name field with 'Loop' on input[name='firstname']
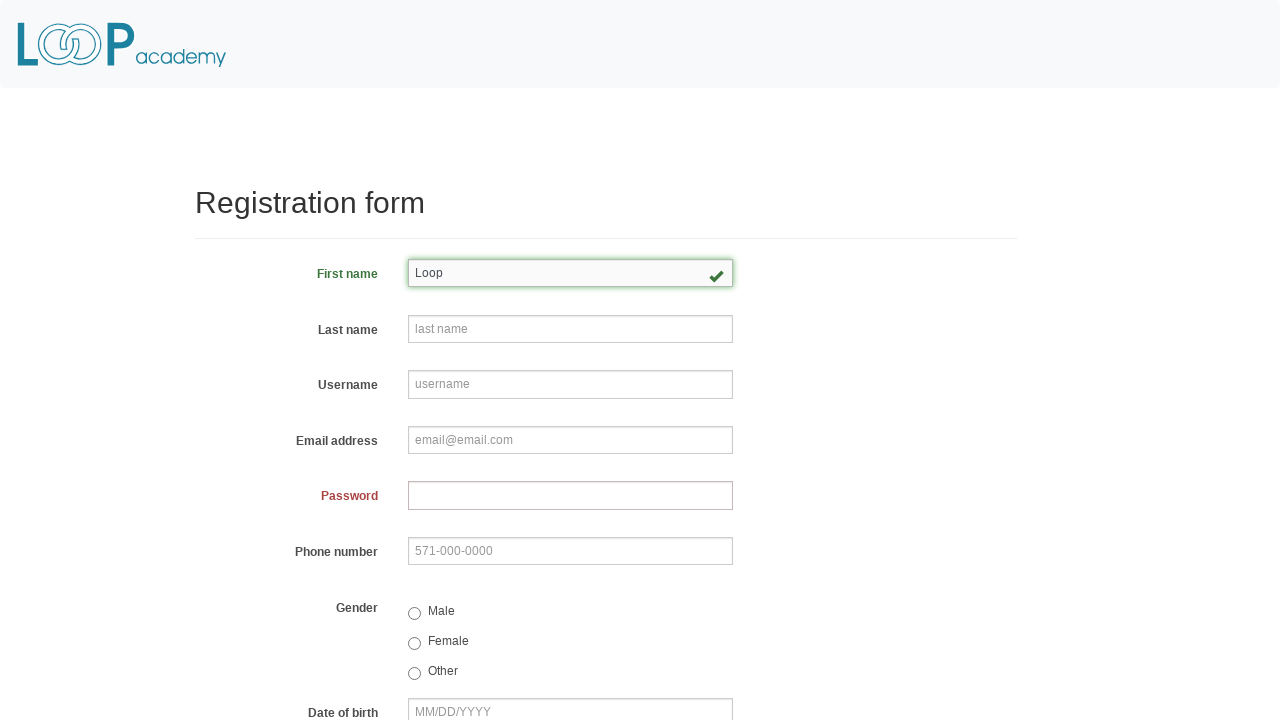

Filled last name field with 'Camp' on input[name='lastname']
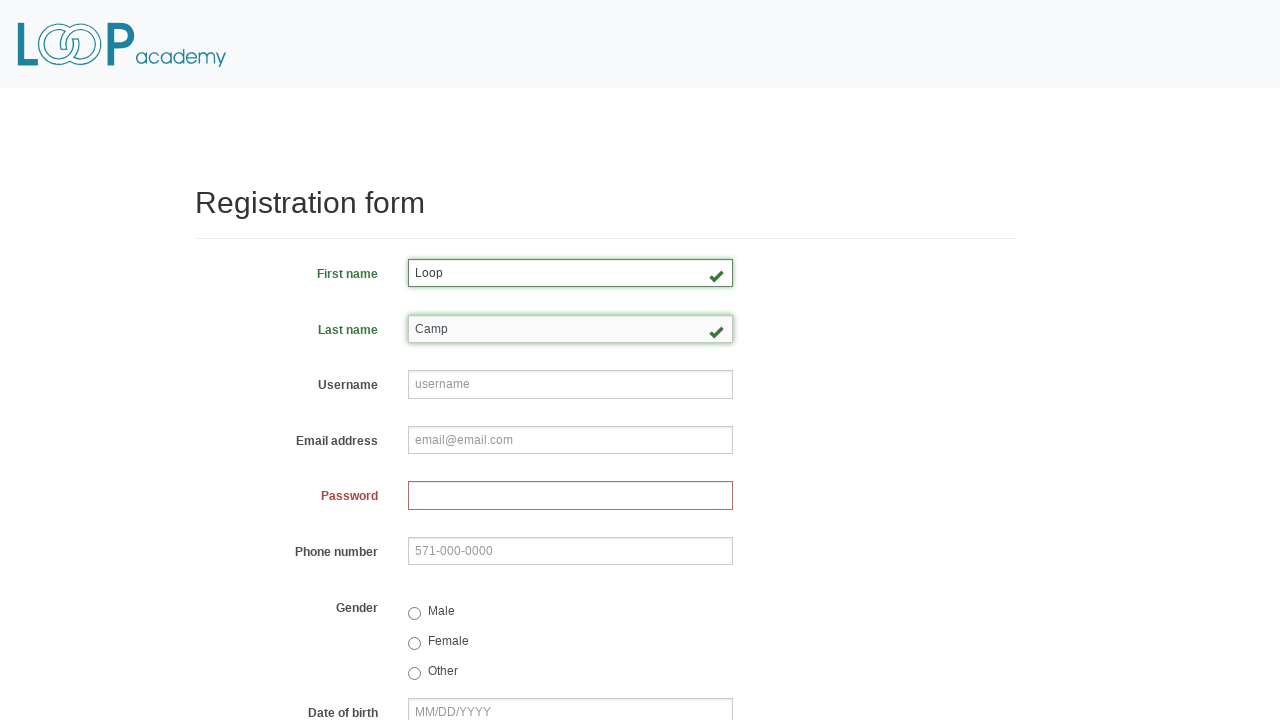

Selected gender option at (414, 613) on input[name='gender']
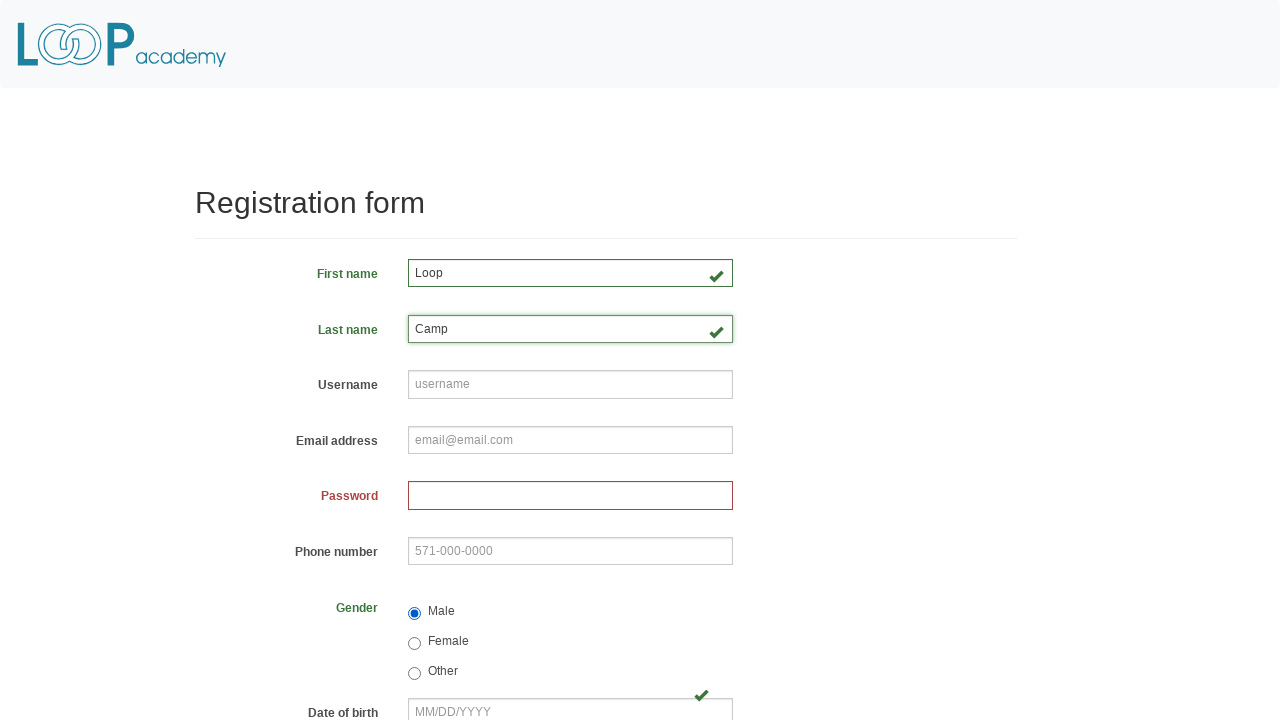

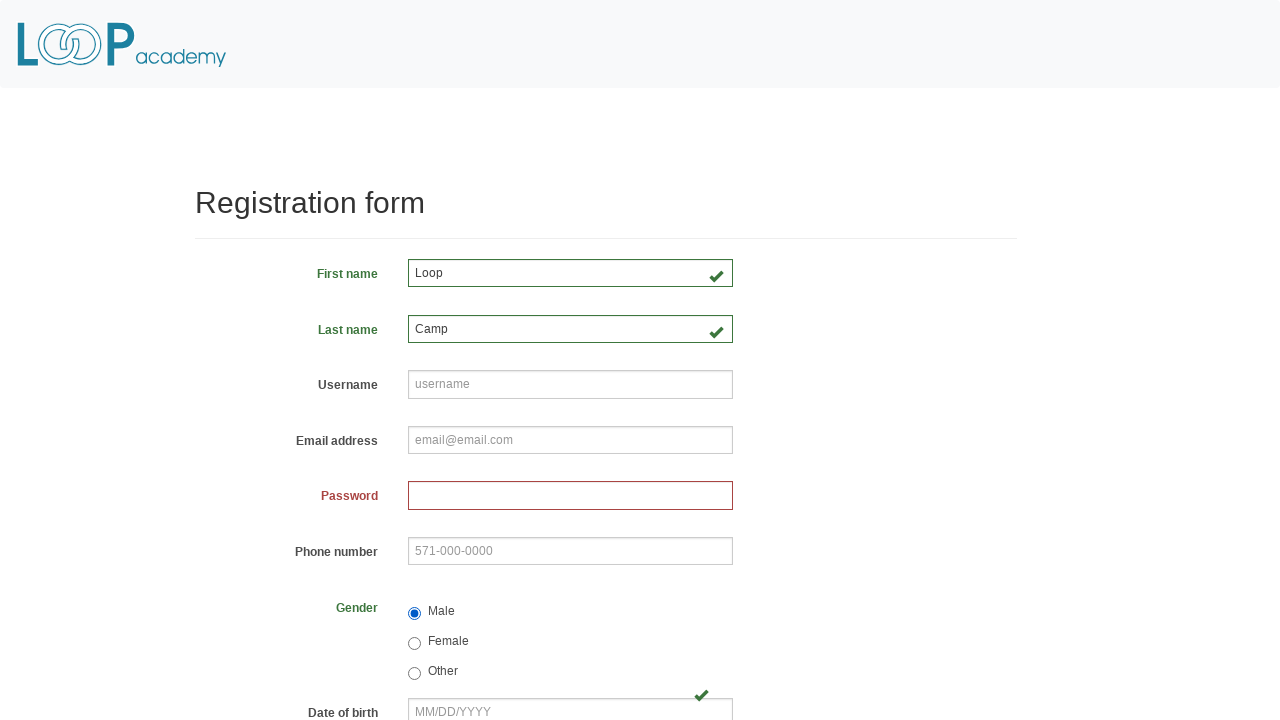